Tests the Brazilian Central Bank's regulatory document search functionality by filling out search criteria (document type, number, content, and date range) and submitting the form to verify search results are displayed.

Starting URL: https://www.bcb.gov.br/estabilidadefinanceira/buscanormas

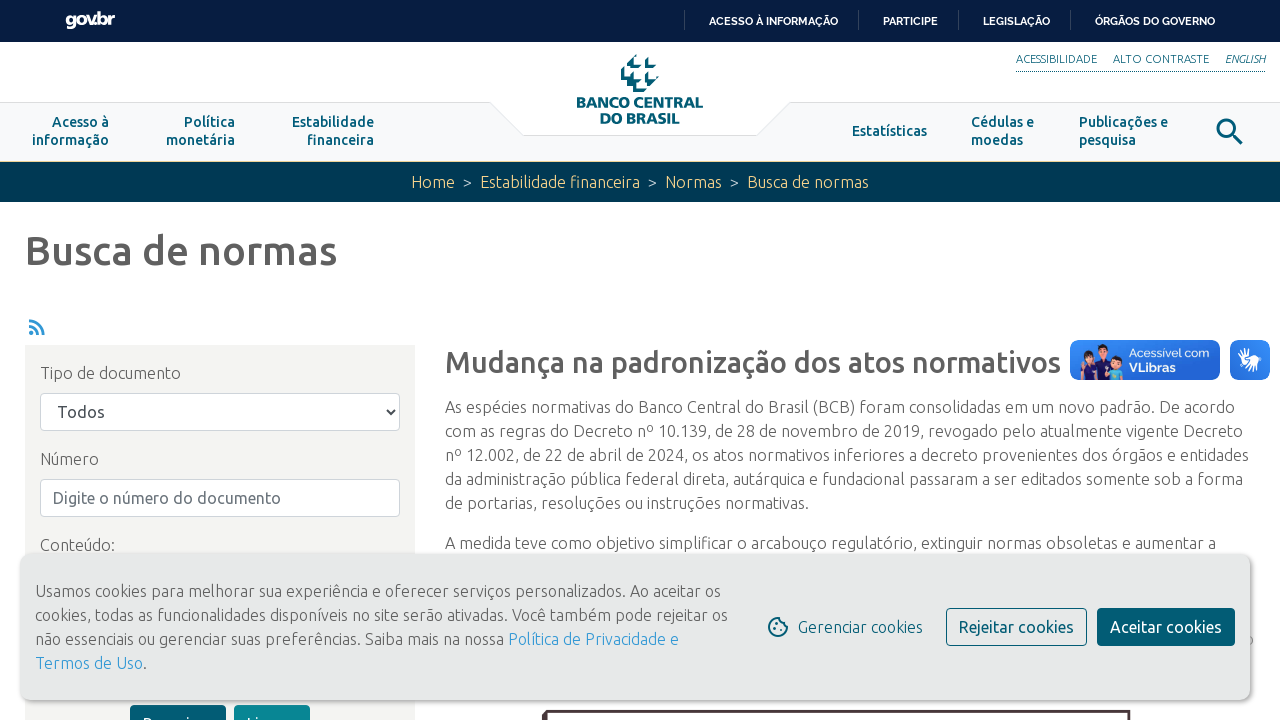

Selected 'Circular' from document type dropdown on #tipoDocumento
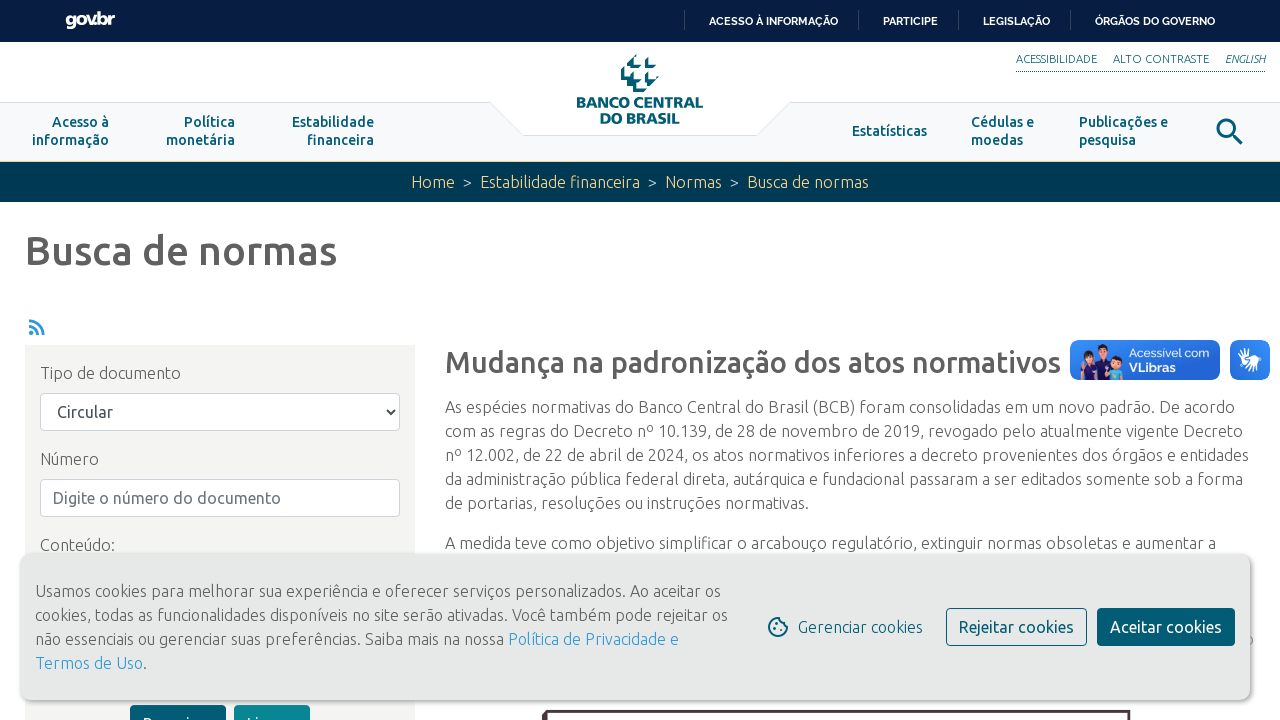

Filled document number field with '3978' on #numero
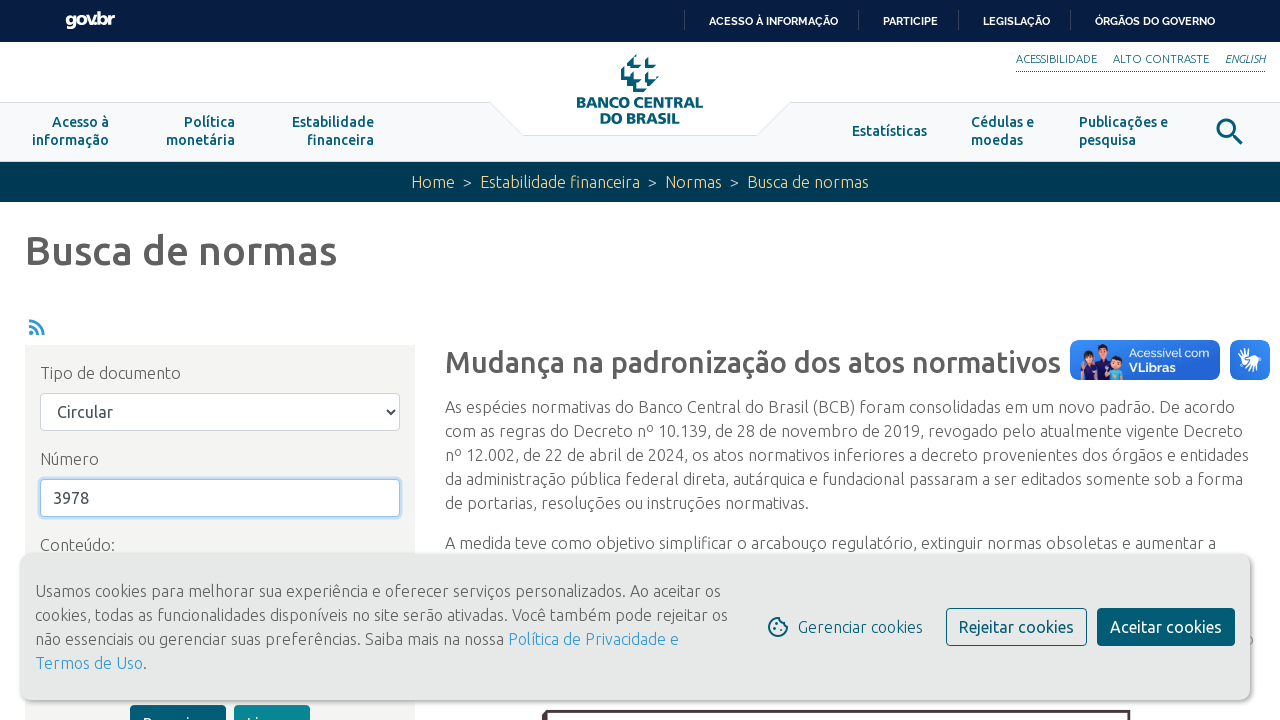

Filled content search field with 'câmbio' on #conteudo
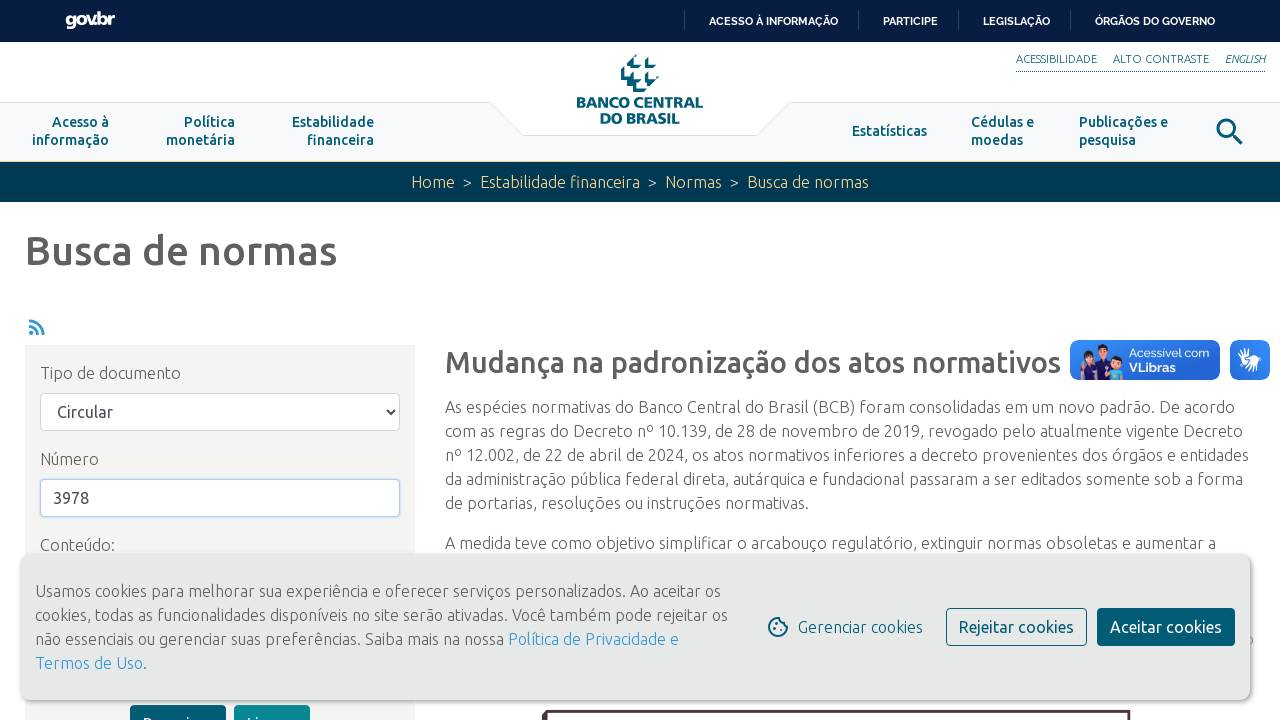

Filled start date with '01/01/2020' on #dataInicioBusca
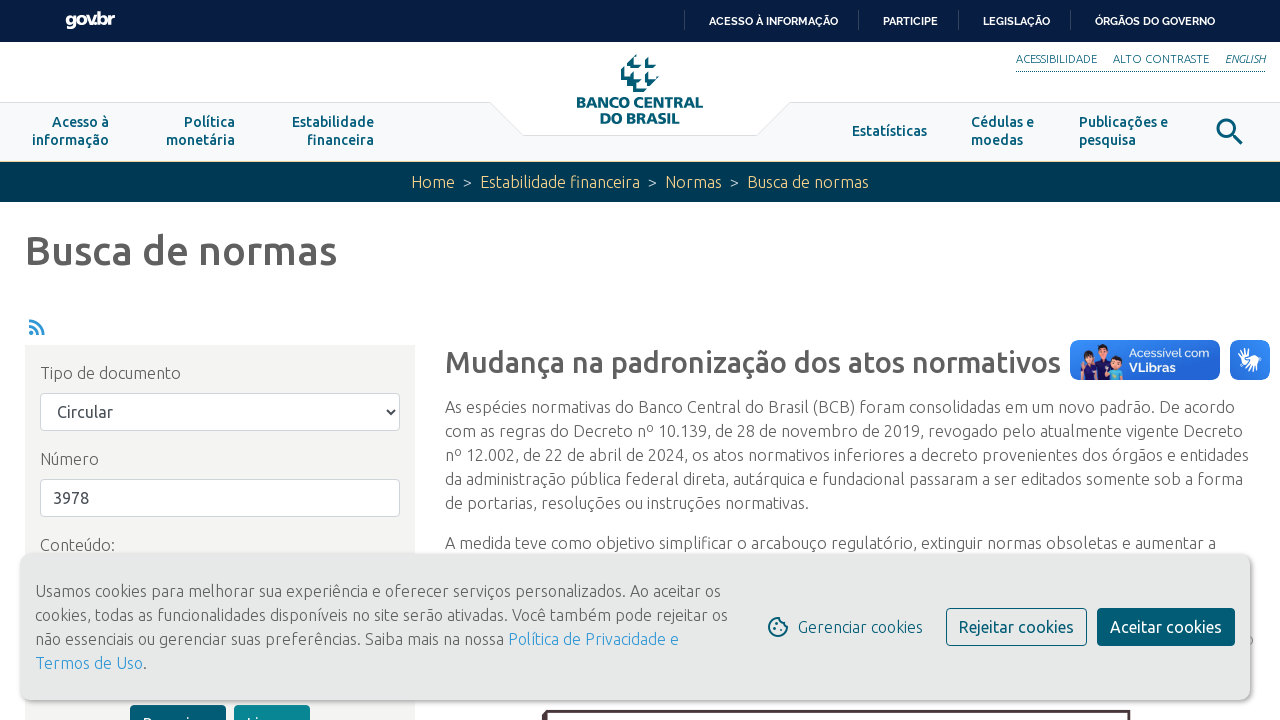

Filled end date with '31/12/2023' on #dataFimBusca
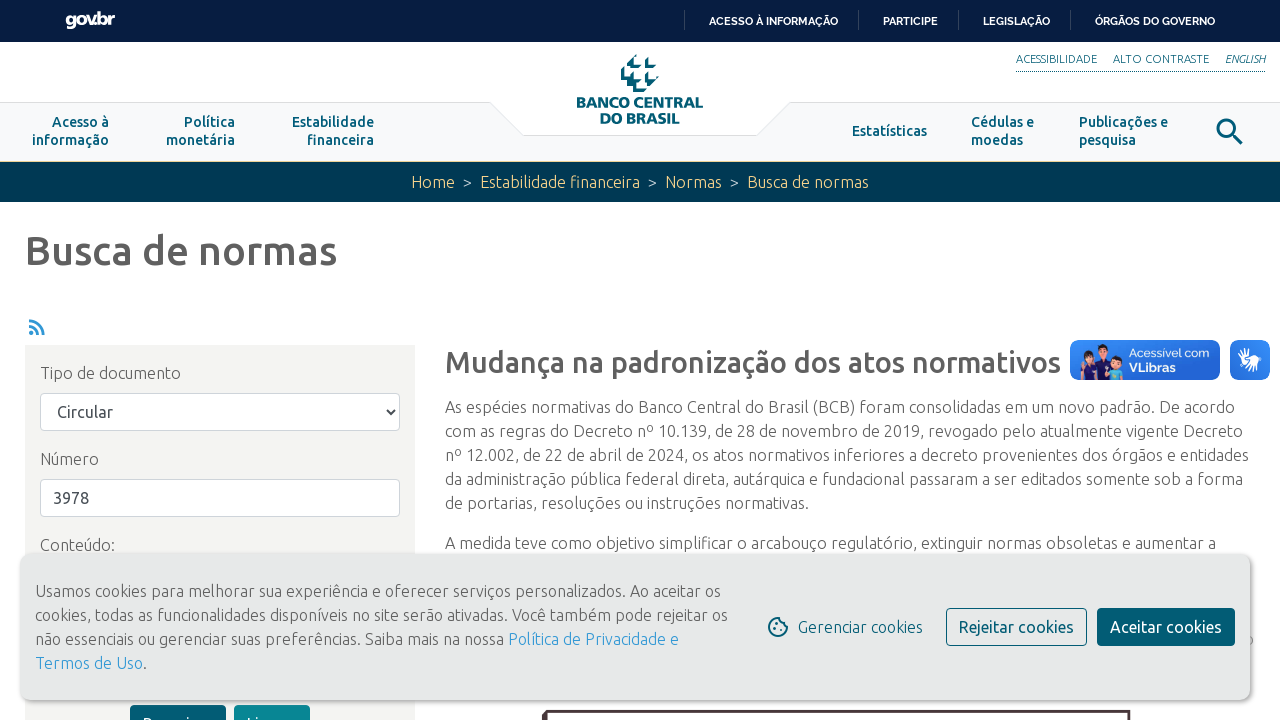

Clicked the primary search button to submit form at (178, 701) on button.btn-primary
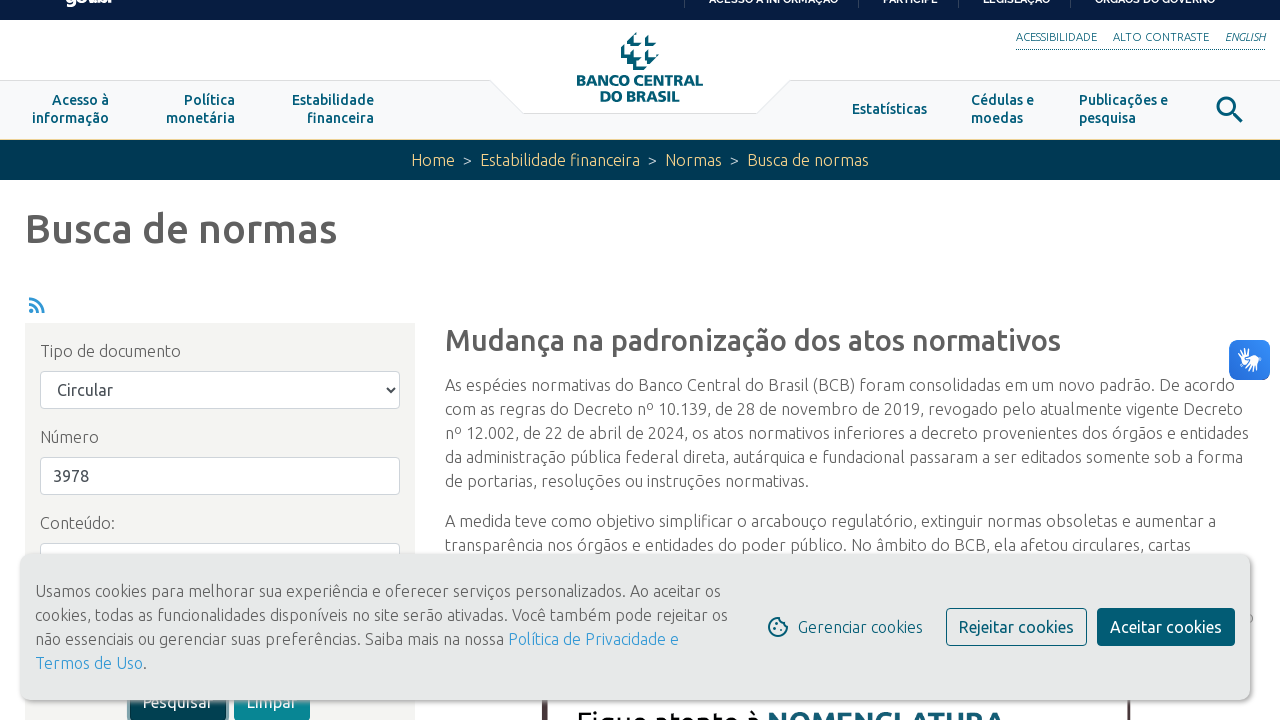

Search results loaded successfully with regulatory document links
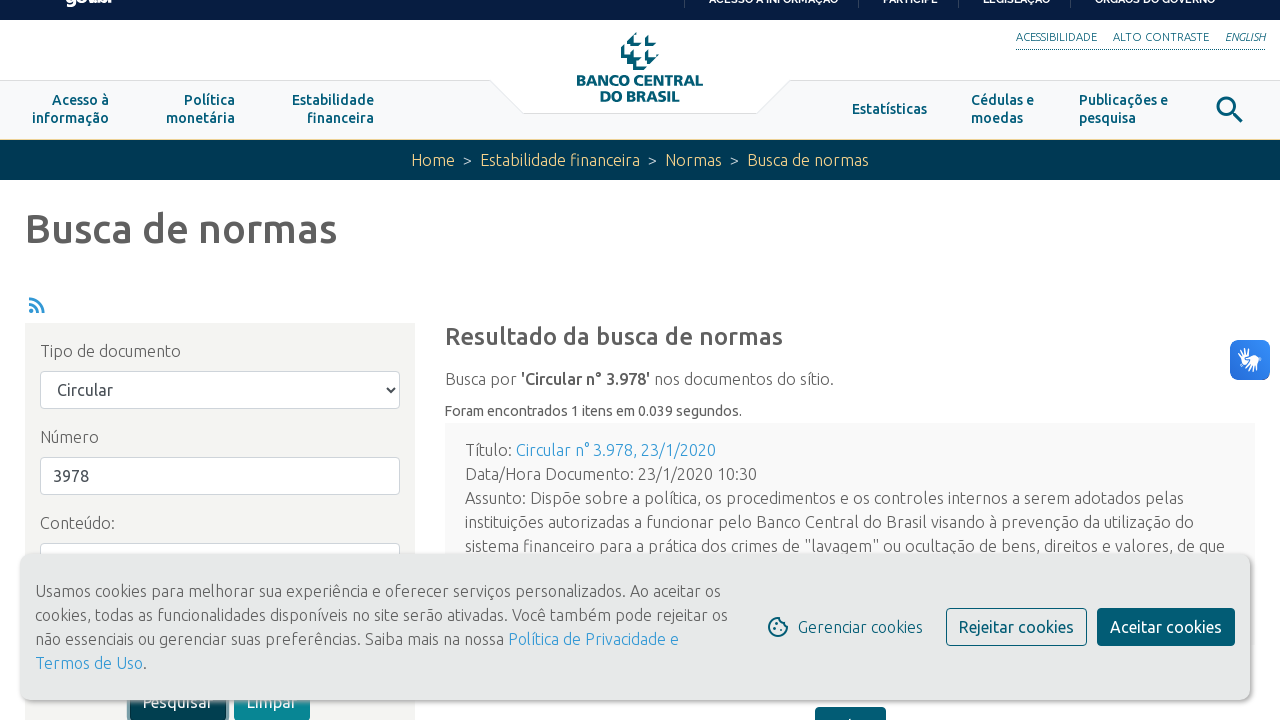

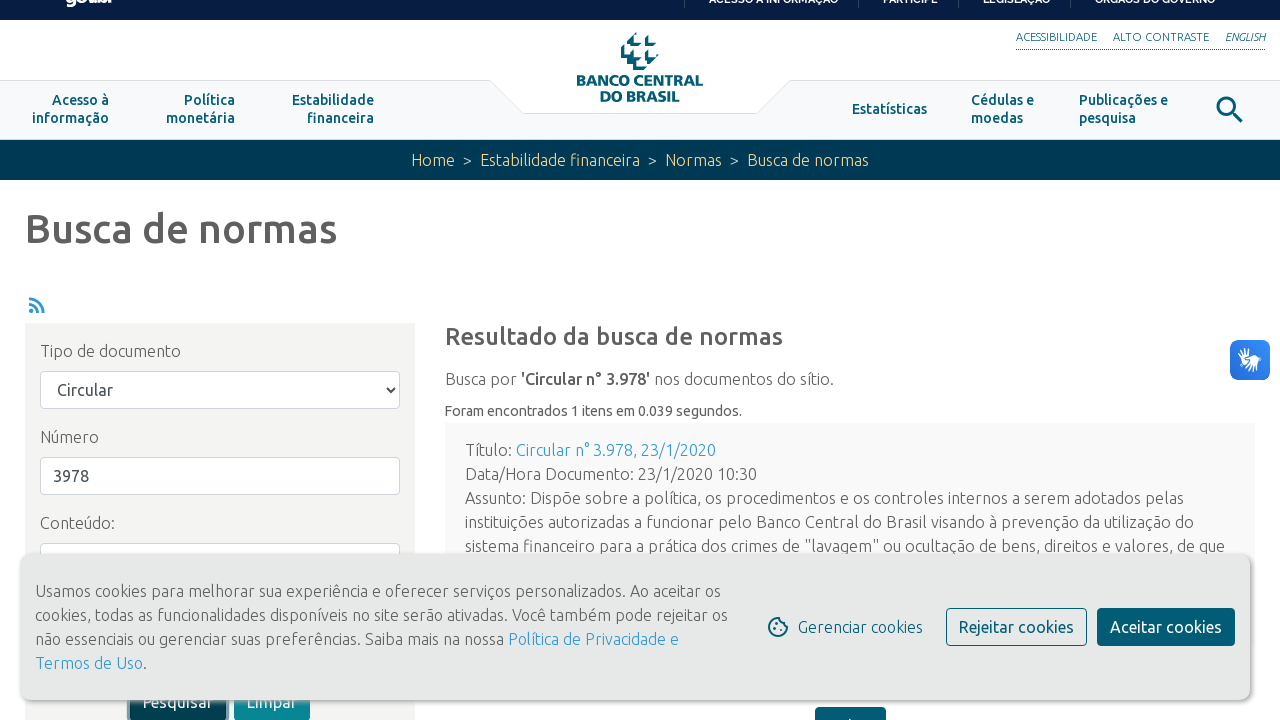